Tests the contact form on a musician's profile page by filling in name, email, and message fields, then submitting the form and verifying no error messages appear.

Starting URL: https://ftg-ecos.netlify.app/profile/musician/40

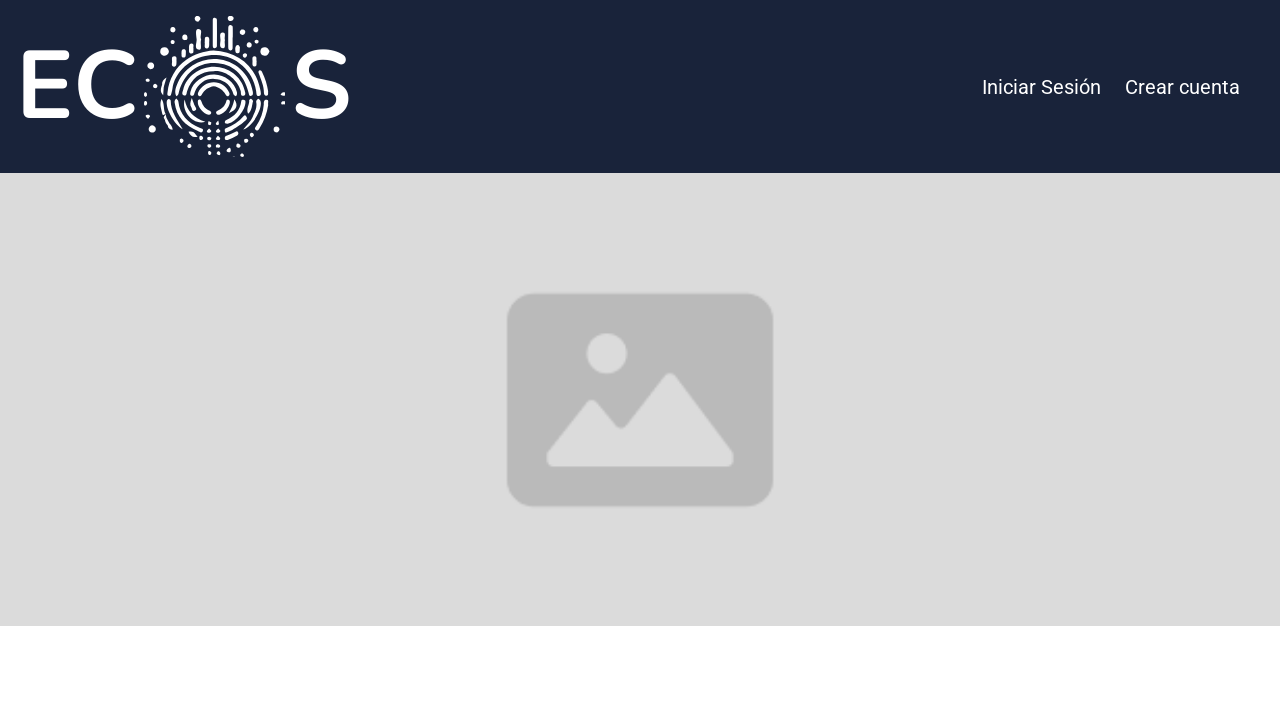

Clicked on the name field at (565, 360) on #name
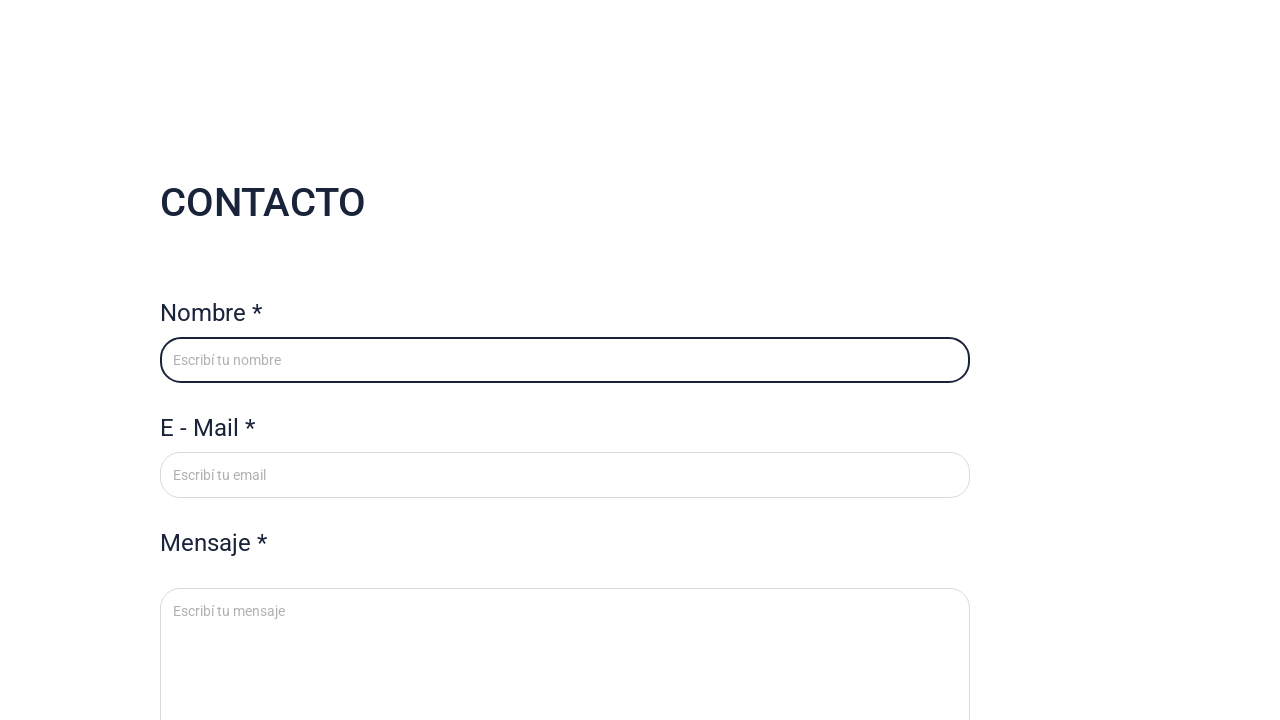

Filled name field with 'Maria Rodriguez' on #name
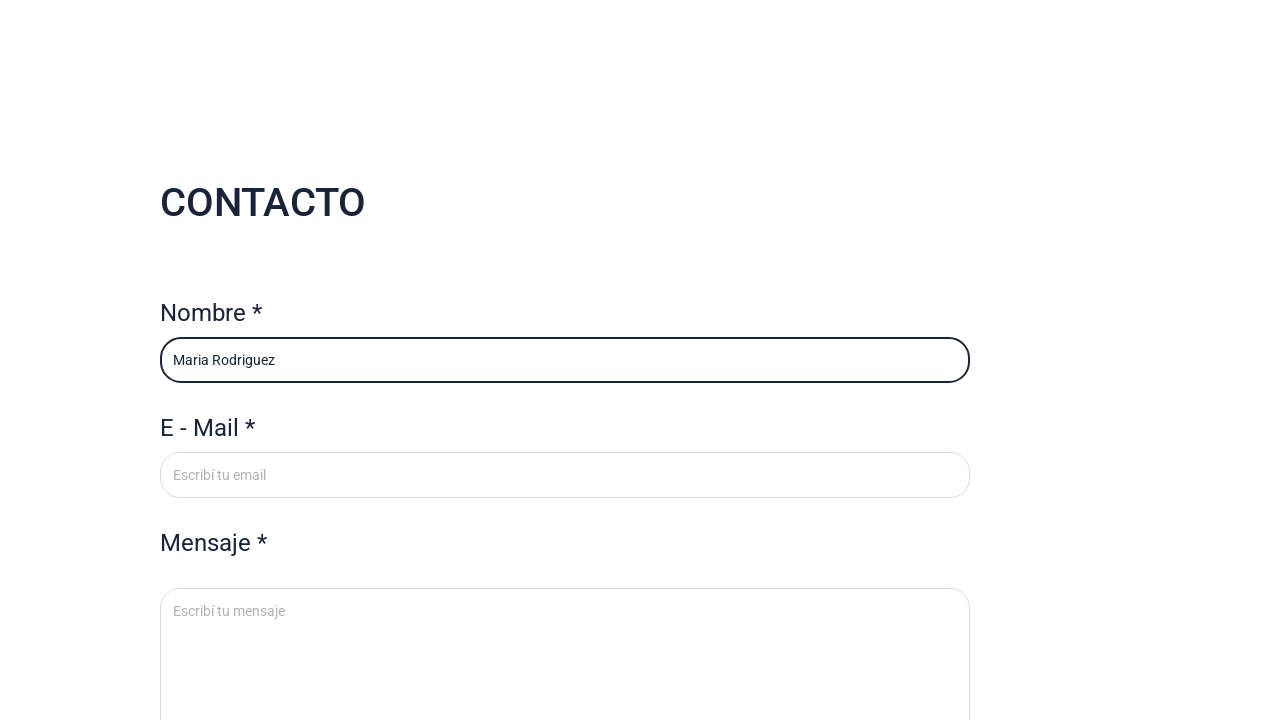

Clicked on the email field at (565, 475) on #senderEmail
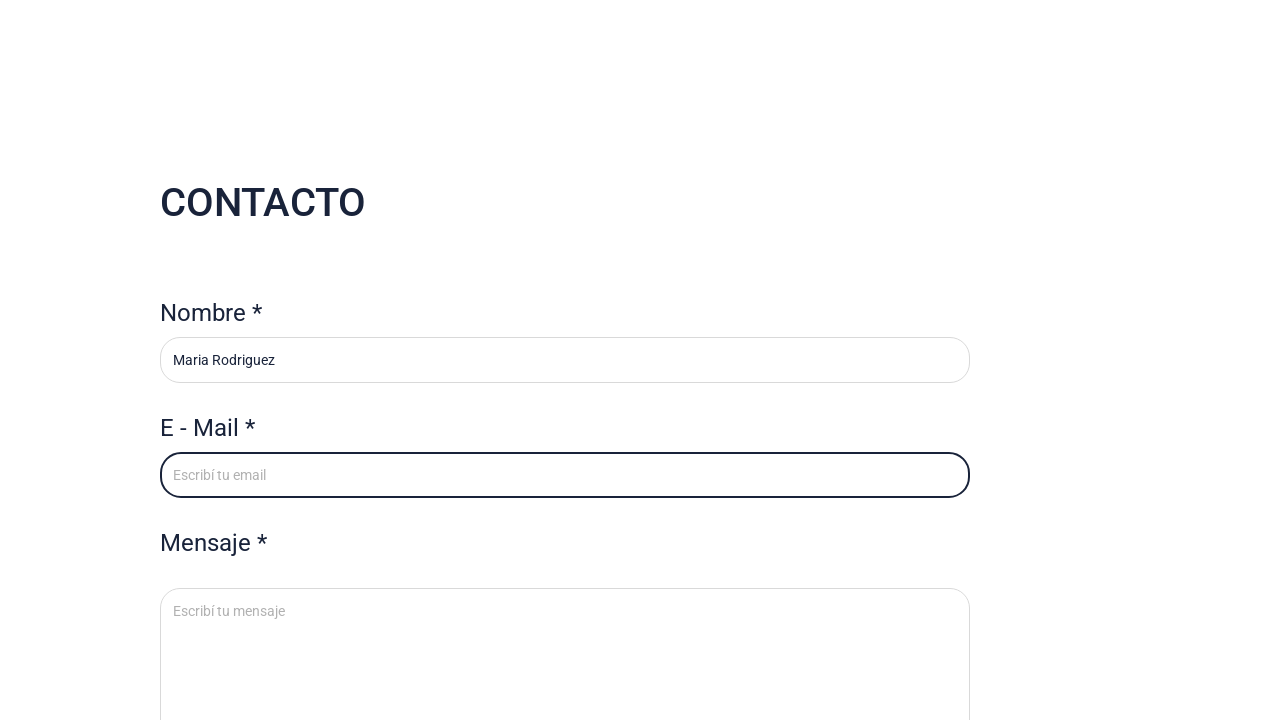

Filled email field with 'maria.rodriguez@testmail.com' on #senderEmail
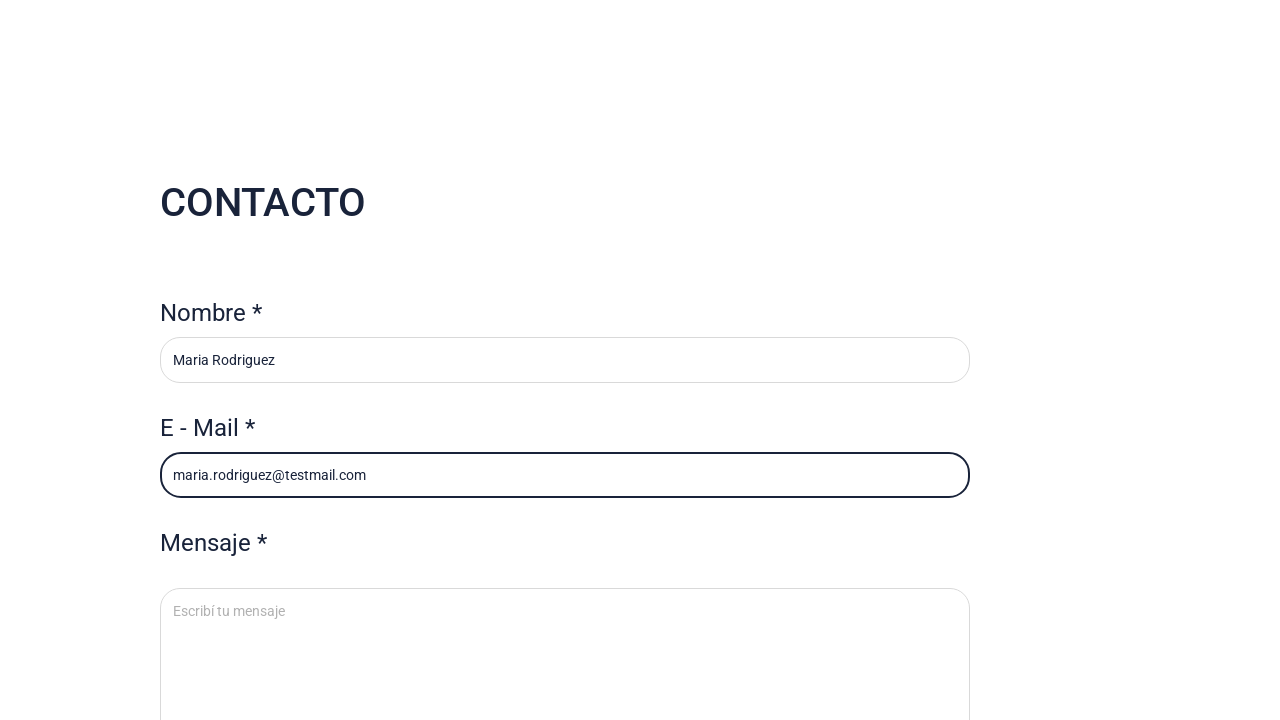

Filled message field with contact inquiry text on #message
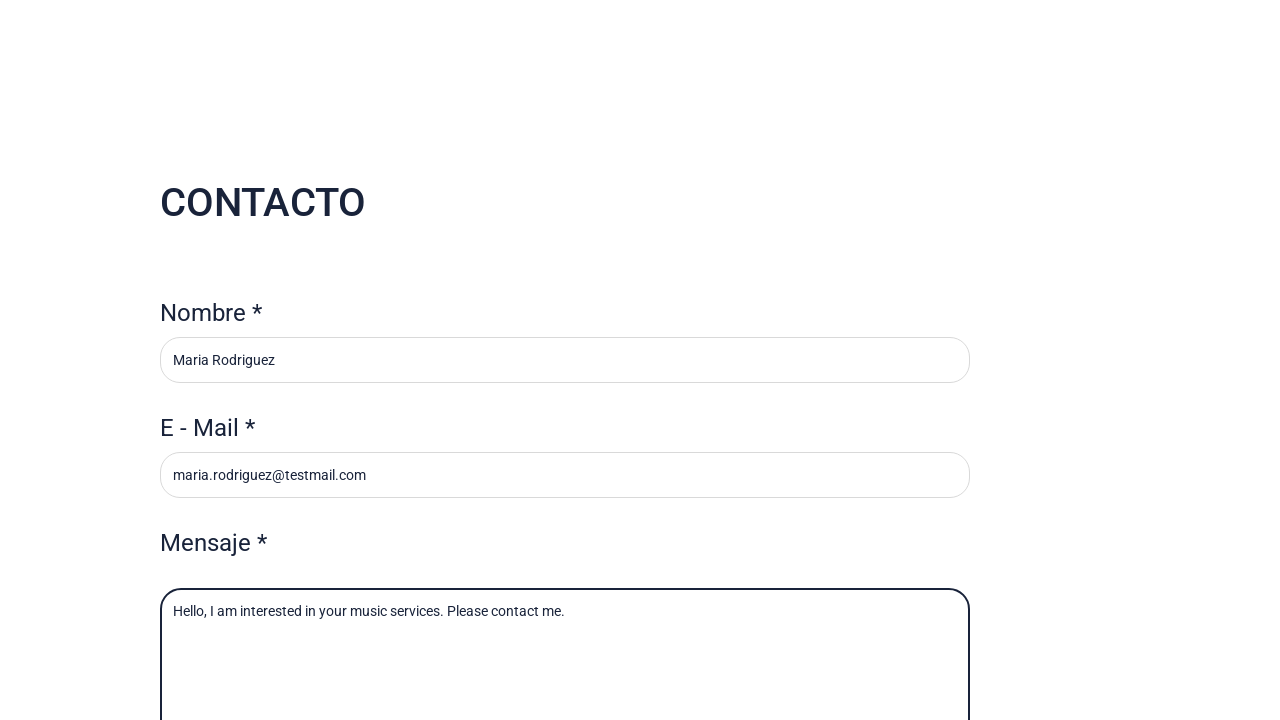

Clicked submit button to send contact form at (565, 360) on button[type='submit']
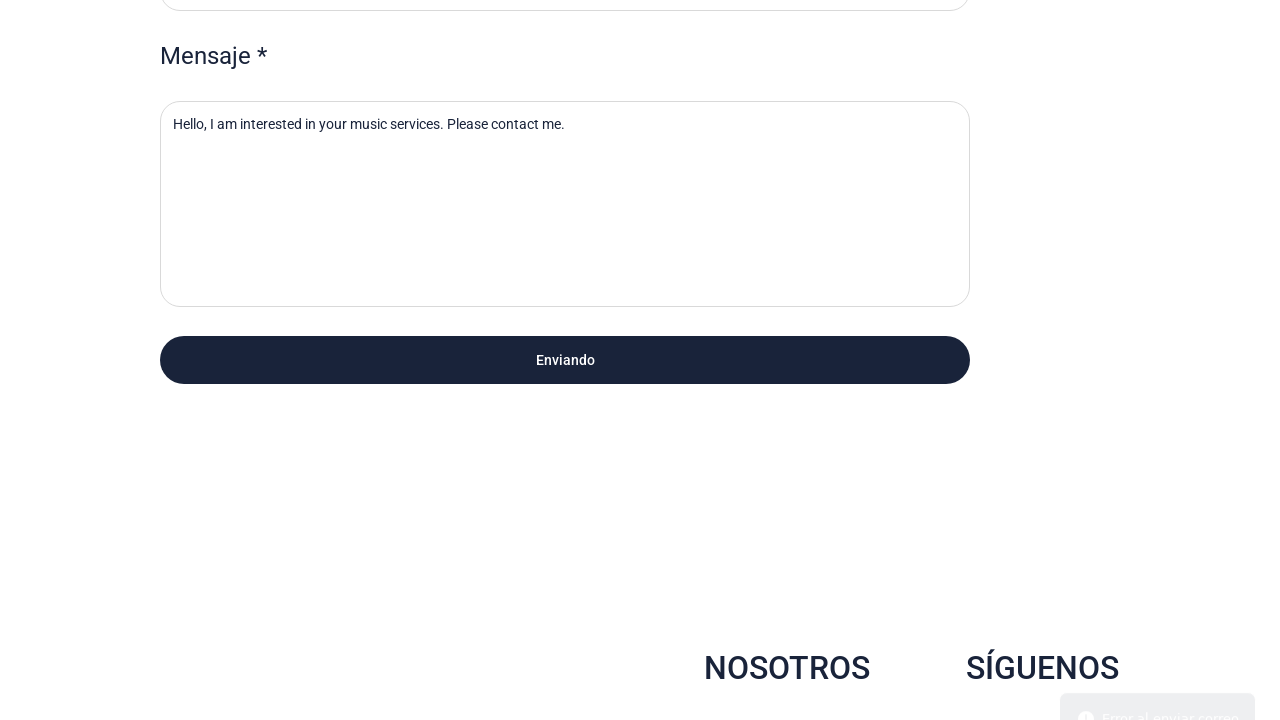

Waited 2 seconds for form submission to complete
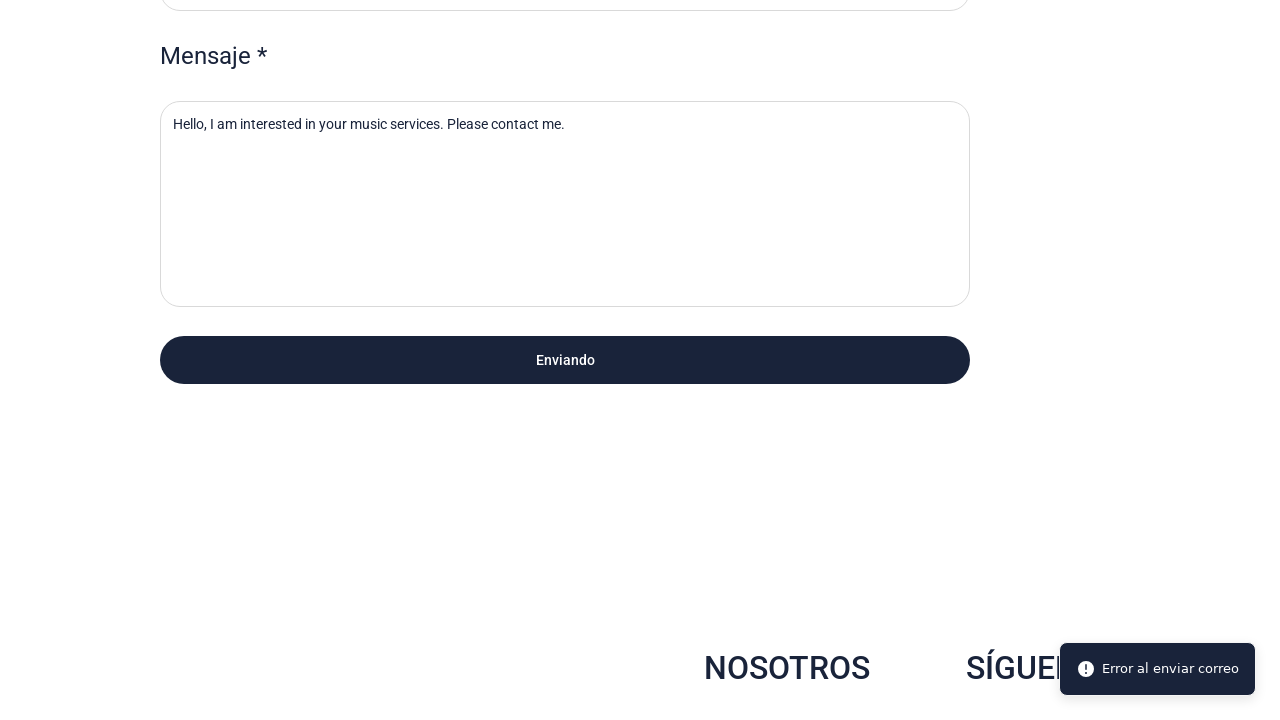

Verified no error messages appear on the form
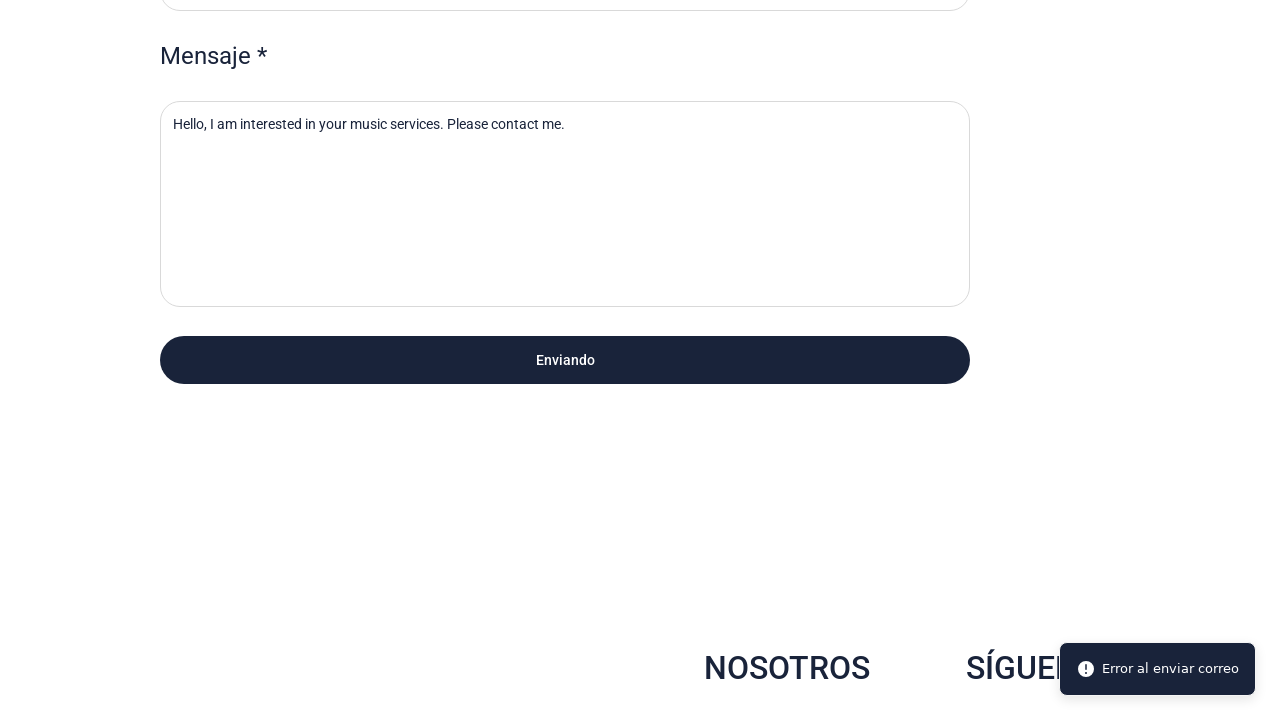

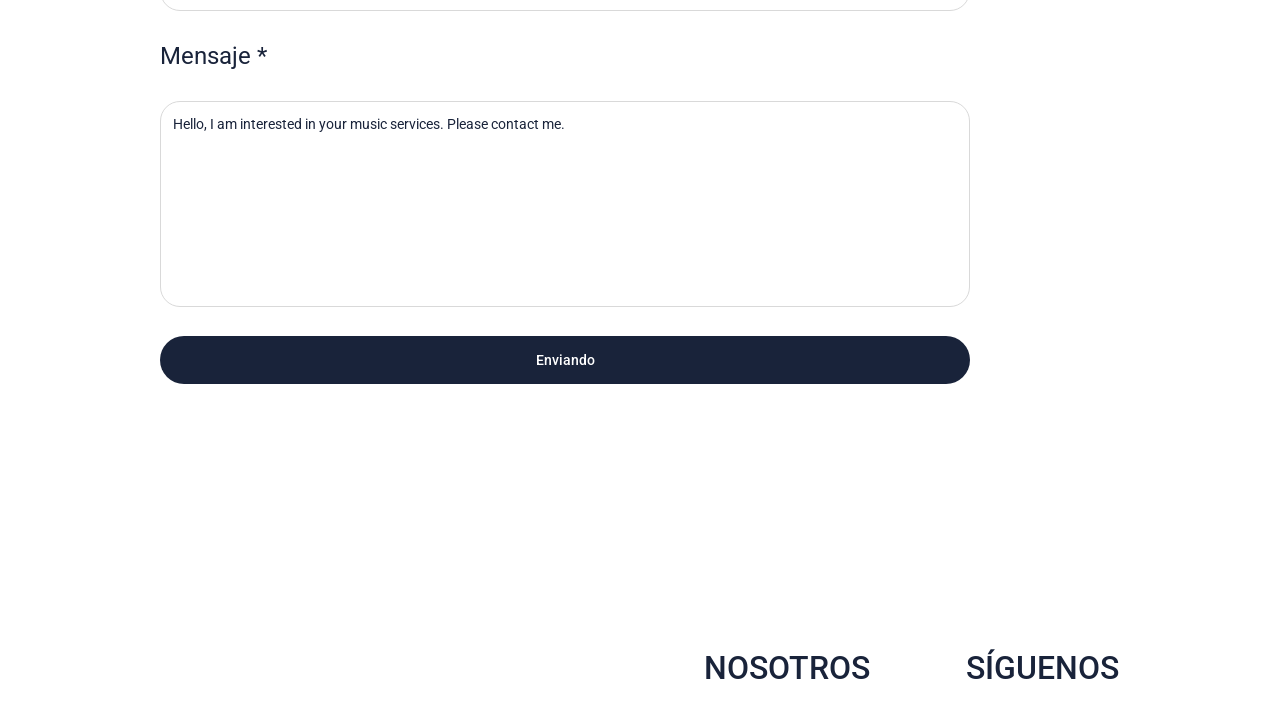